Tests responsive design by navigating to the Getcalley homepage at different mobile resolutions (360x640, 414x896, 375x667) and verifies the page loads correctly.

Starting URL: https://www.getcalley.com/

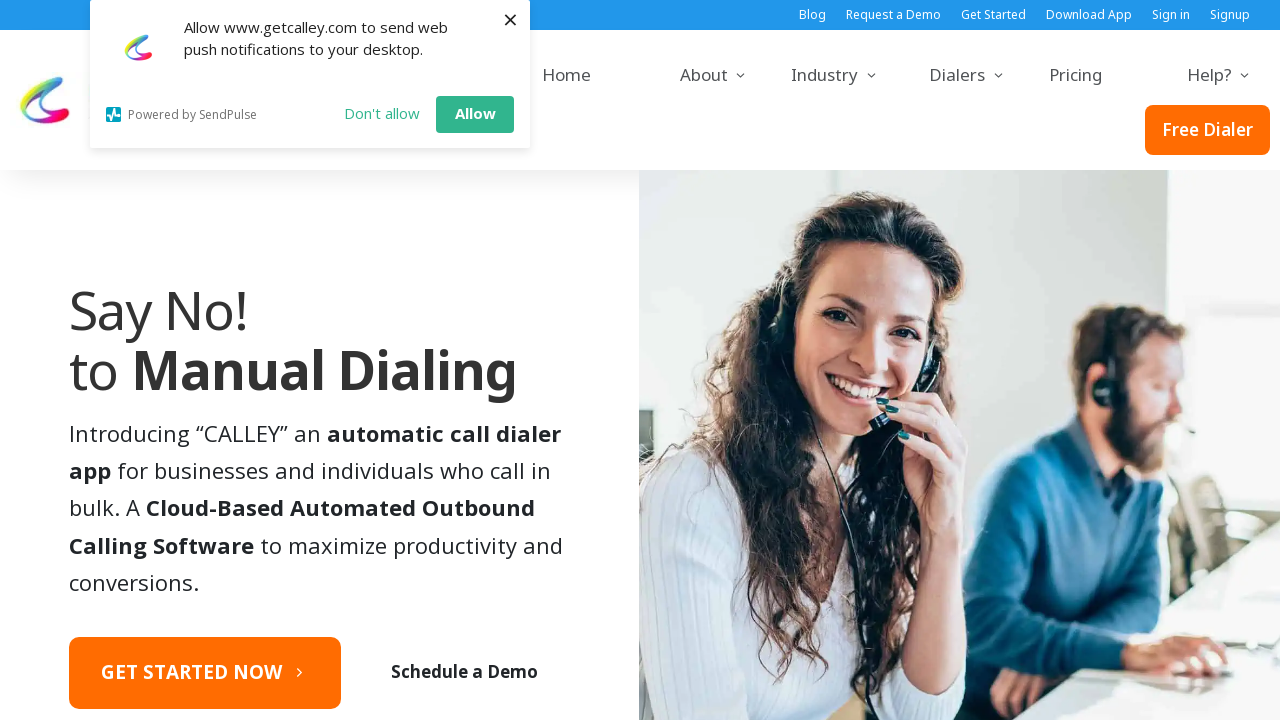

Set viewport size to 360x640 mobile resolution
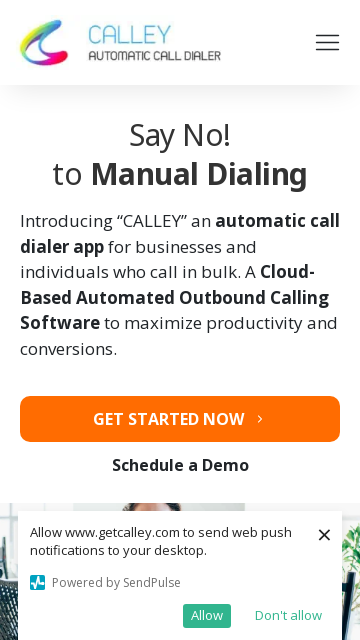

Reloaded Getcalley homepage at 360x640 resolution
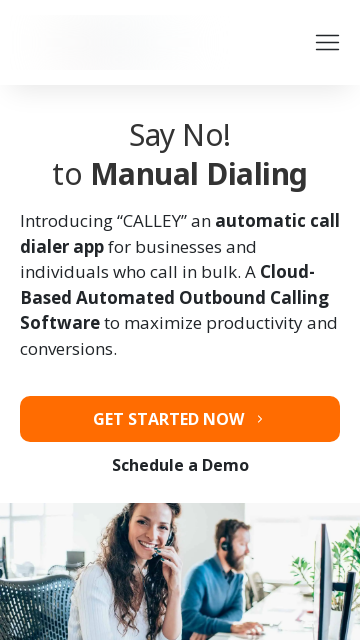

Page fully loaded at 360x640 mobile resolution (networkidle state reached)
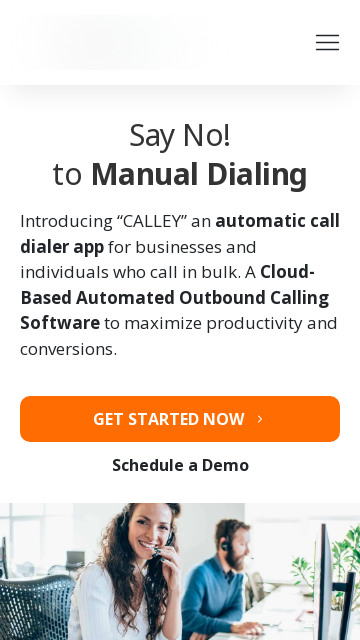

Set viewport size to 414x896 mobile resolution
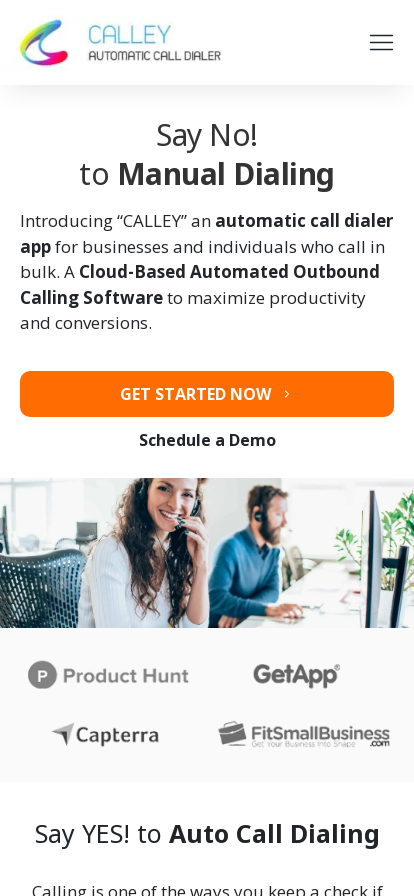

Reloaded Getcalley homepage at 414x896 resolution
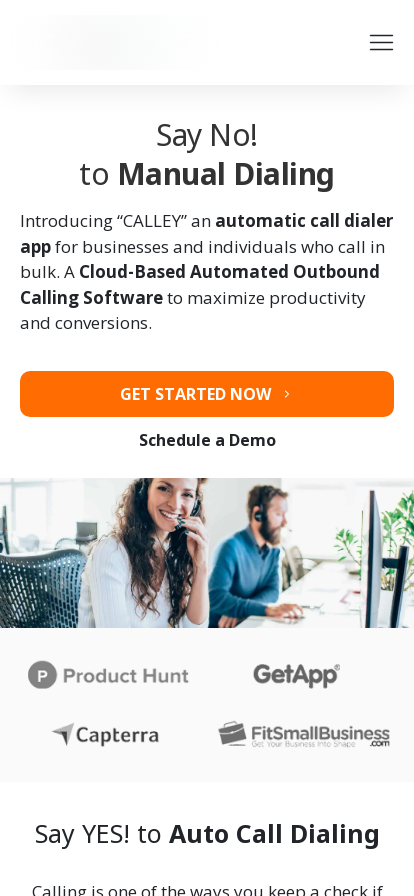

Page fully loaded at 414x896 mobile resolution (networkidle state reached)
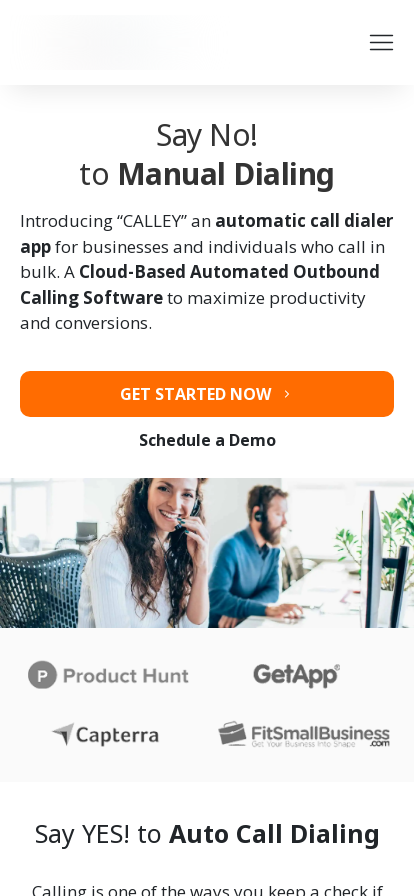

Set viewport size to 375x667 mobile resolution
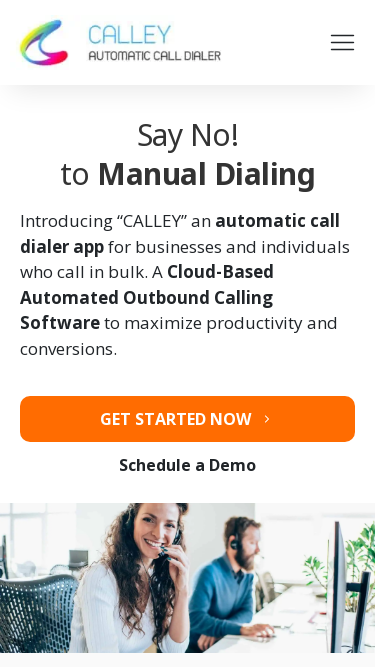

Reloaded Getcalley homepage at 375x667 resolution
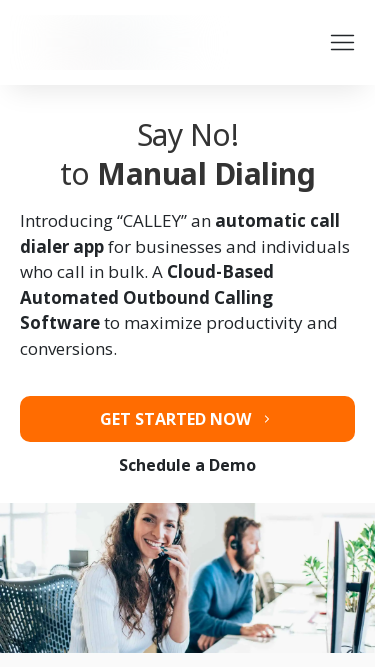

Page fully loaded at 375x667 mobile resolution (networkidle state reached)
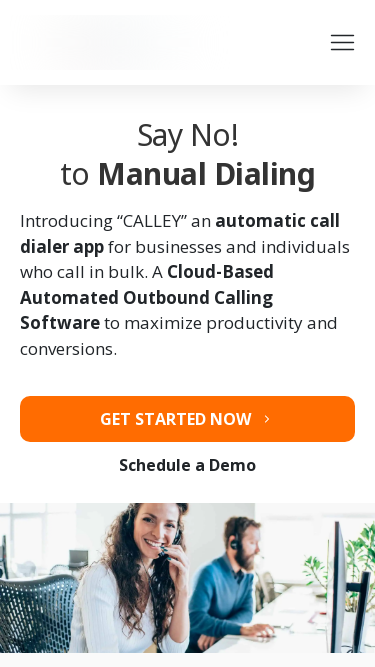

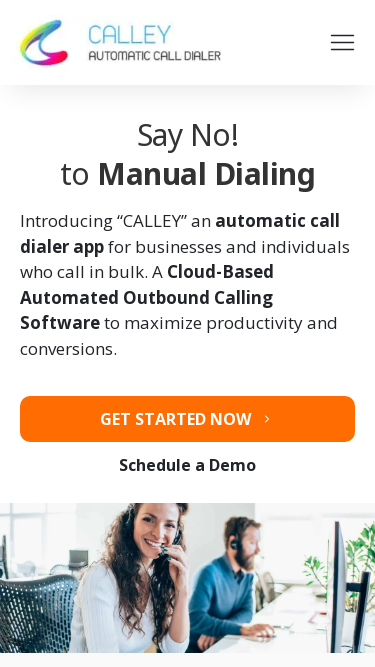